Navigates to four e-commerce websites (Lulu and Georgia, Wayfair, Walmart, and West Elm) and verifies that each page loads successfully by checking the page title.

Starting URL: https://luluandgeorgia.com

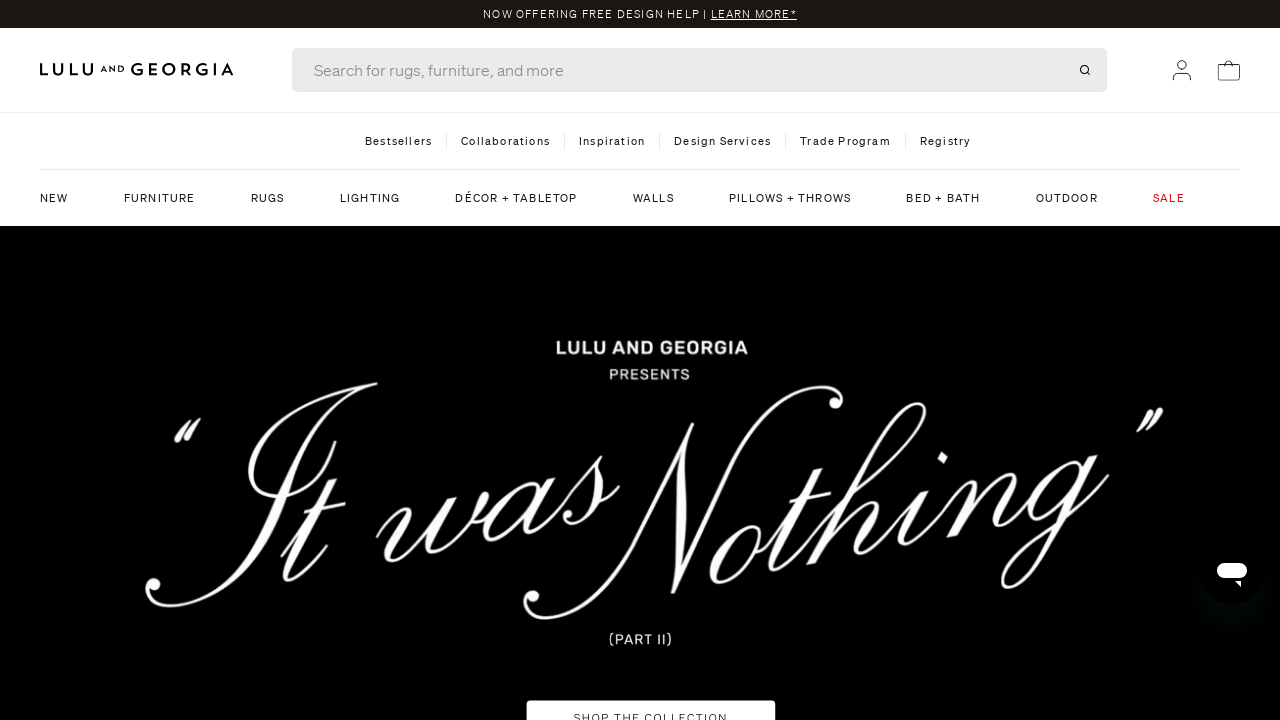

Retrieved Lulu and Georgia page title
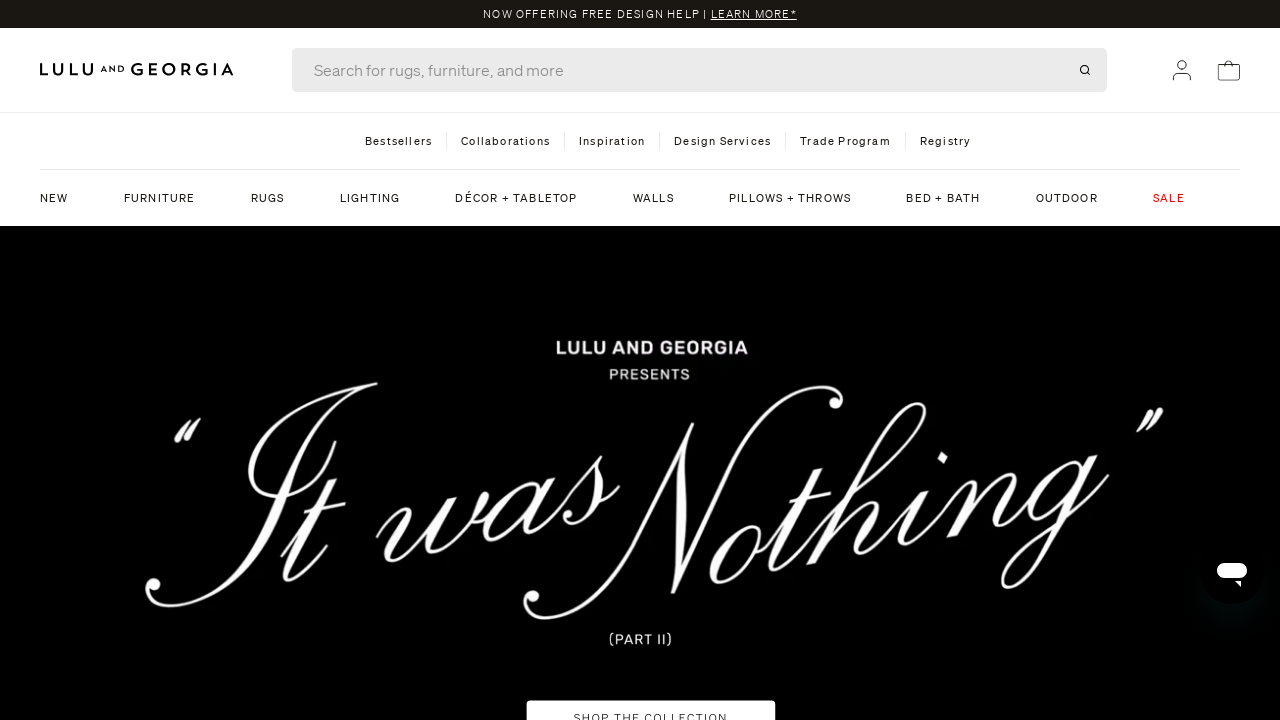

Navigated to Wayfair website
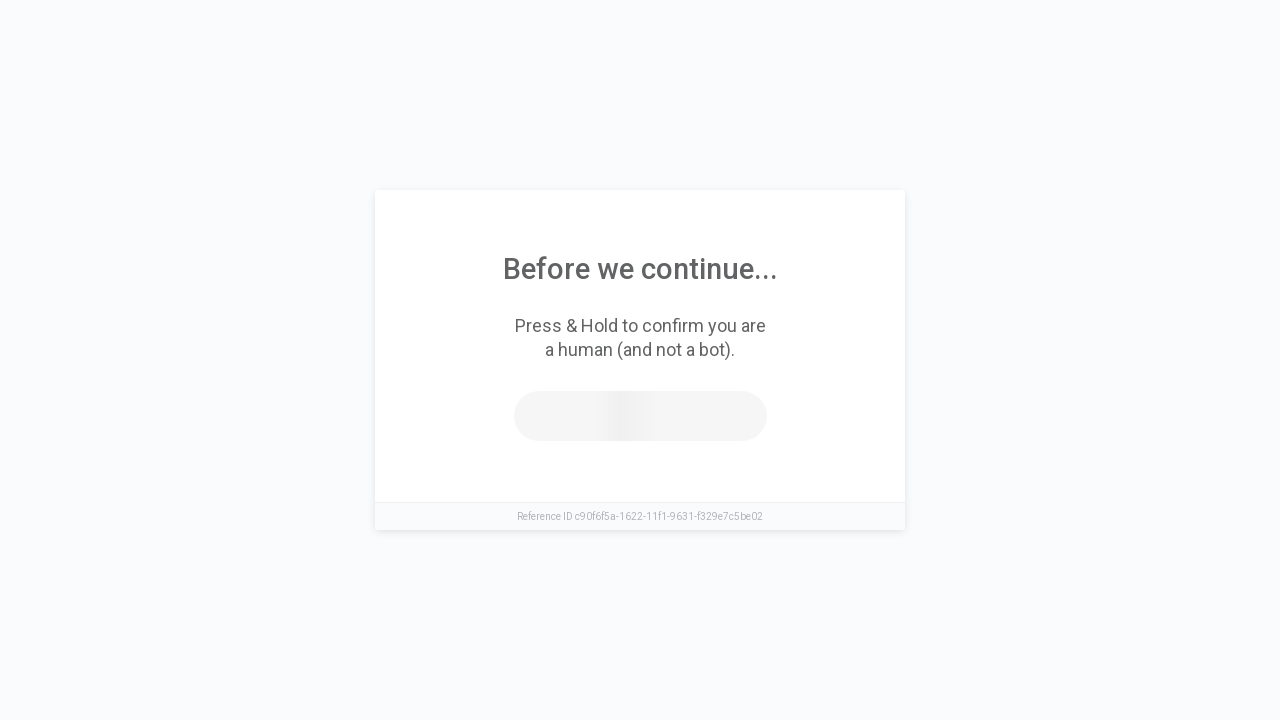

Retrieved Wayfair page title
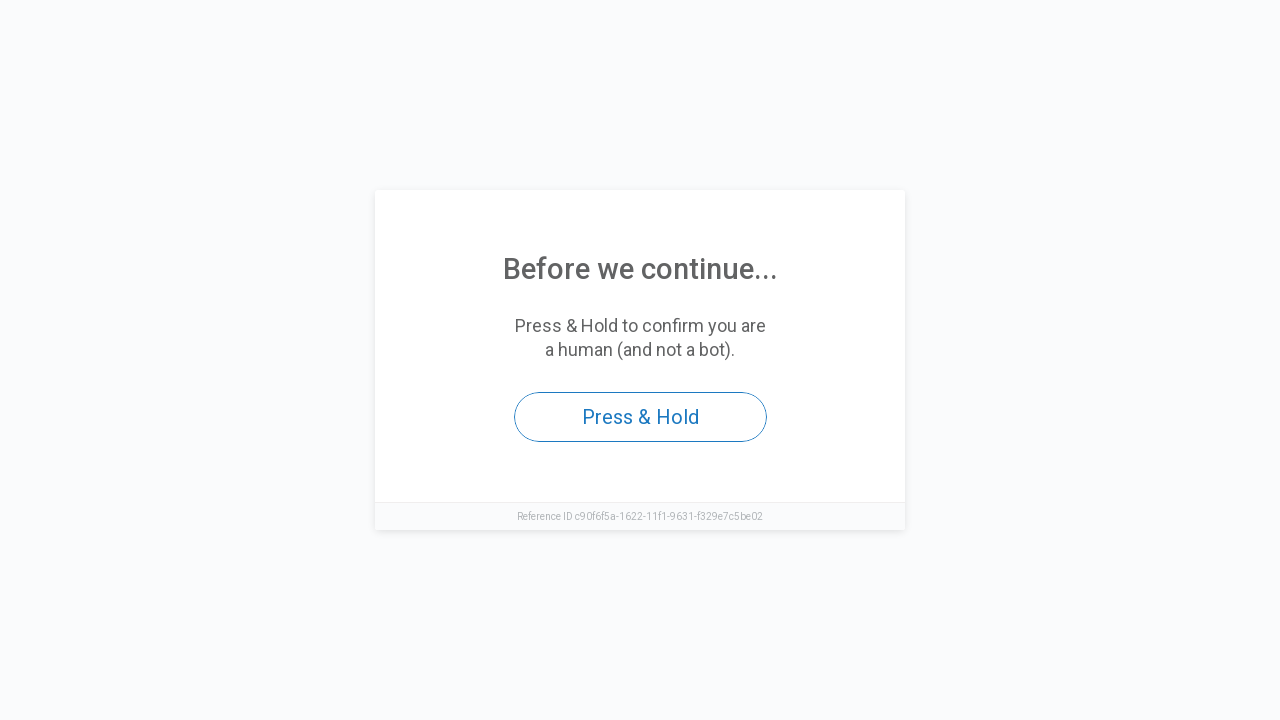

Navigated to Walmart website
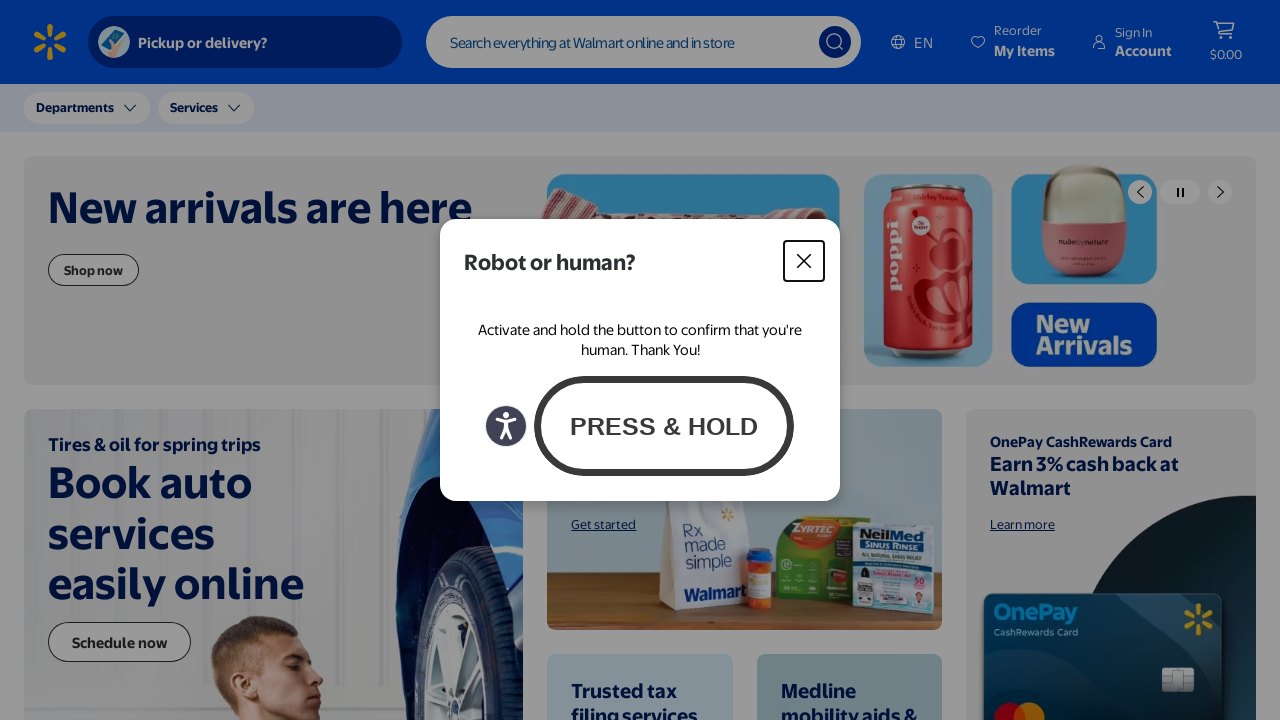

Retrieved Walmart page title
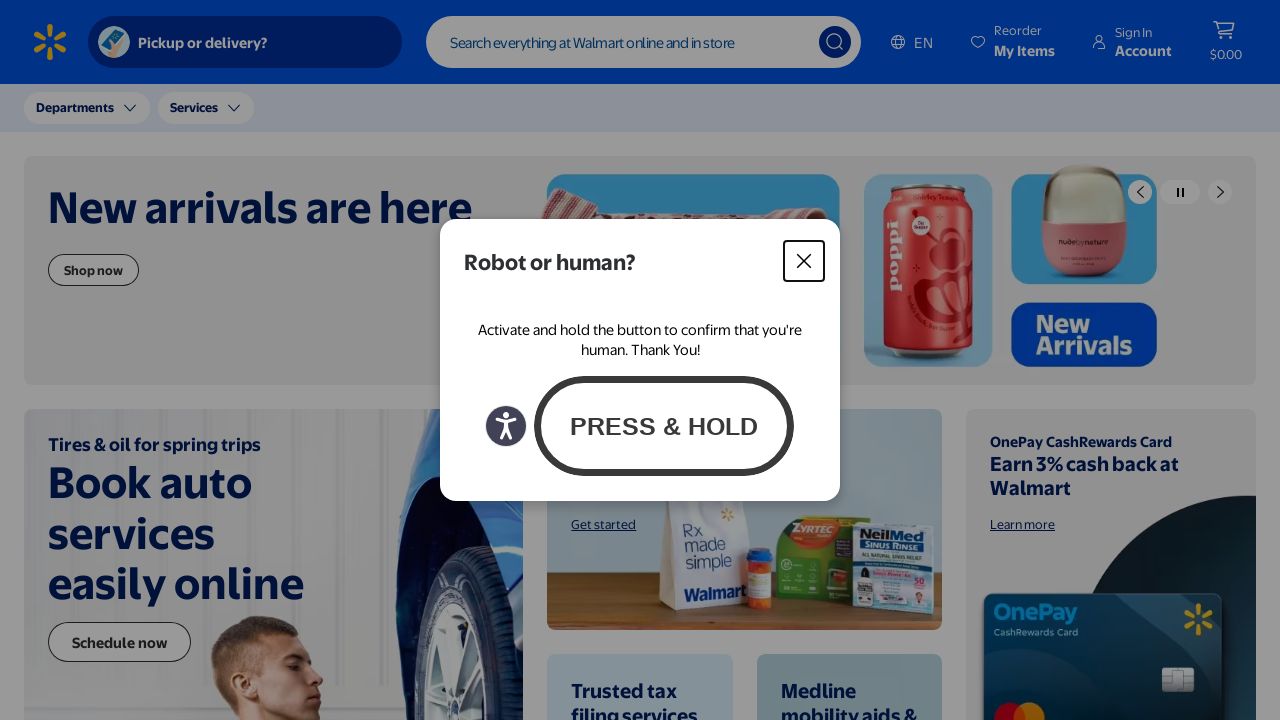

Navigated to West Elm website
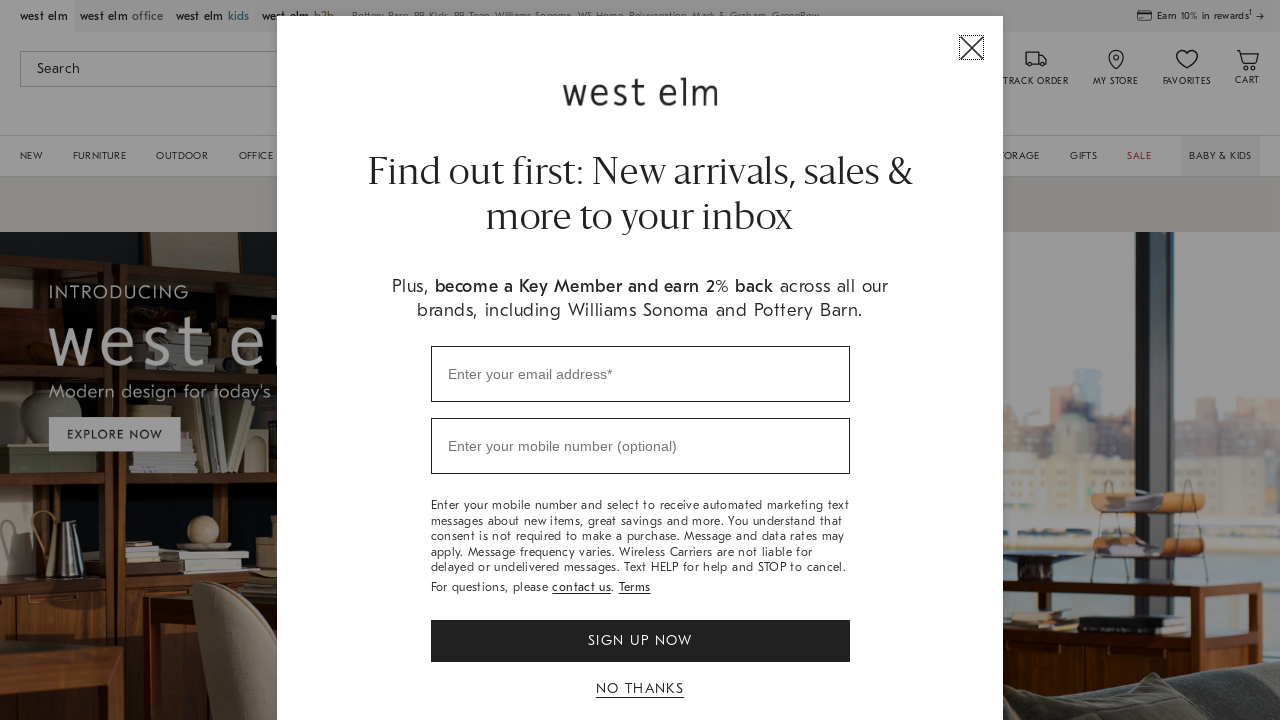

Retrieved West Elm page title
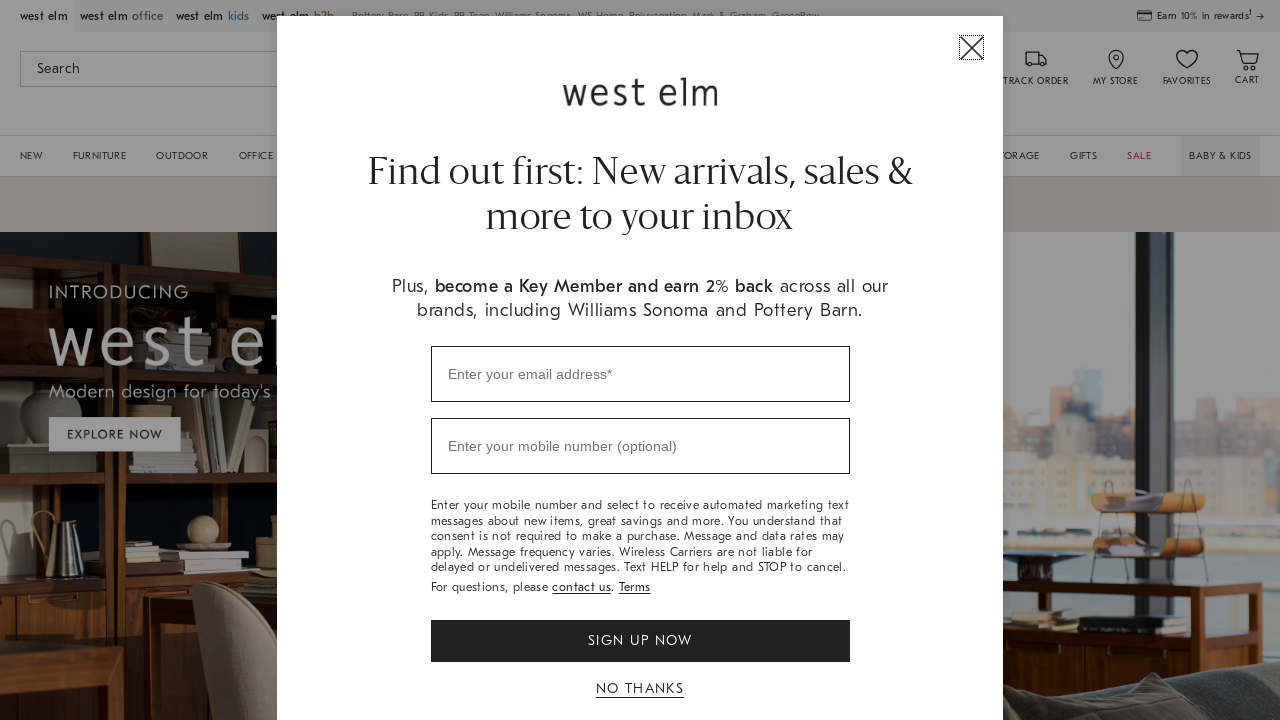

Verified Lulu and Georgia title contains expected keyword
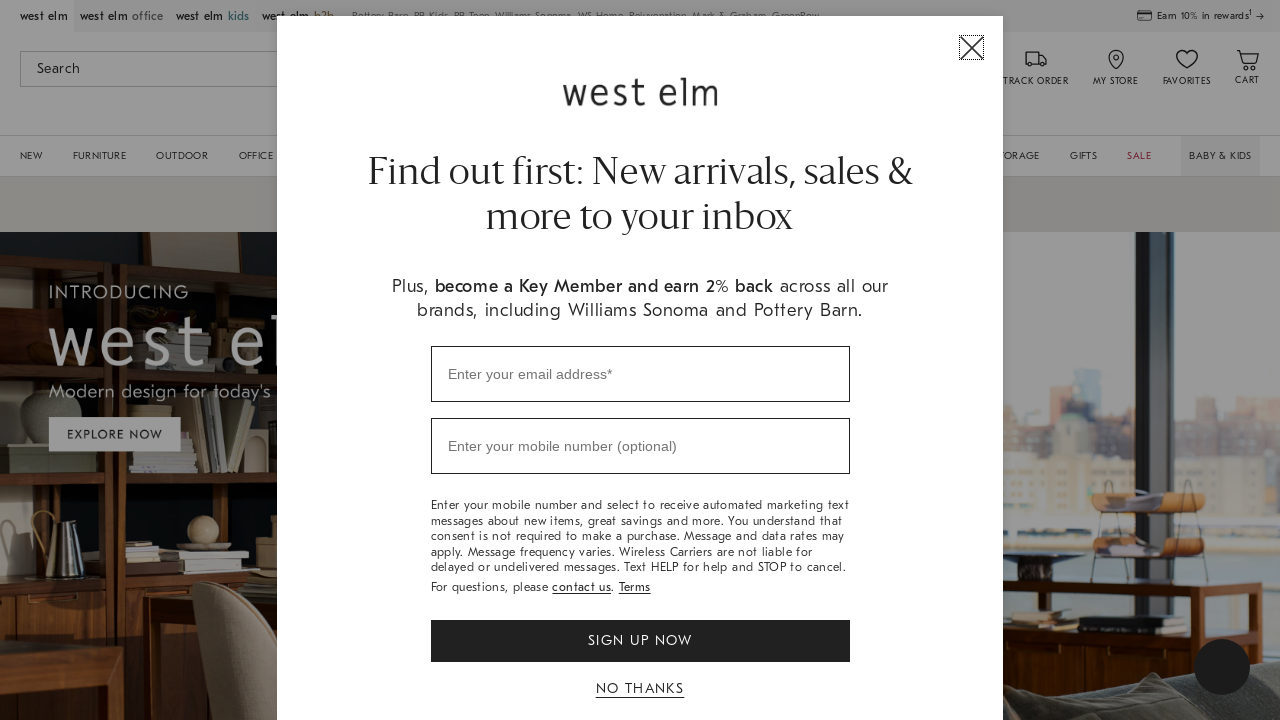

Verified Walmart title contains expected keyword
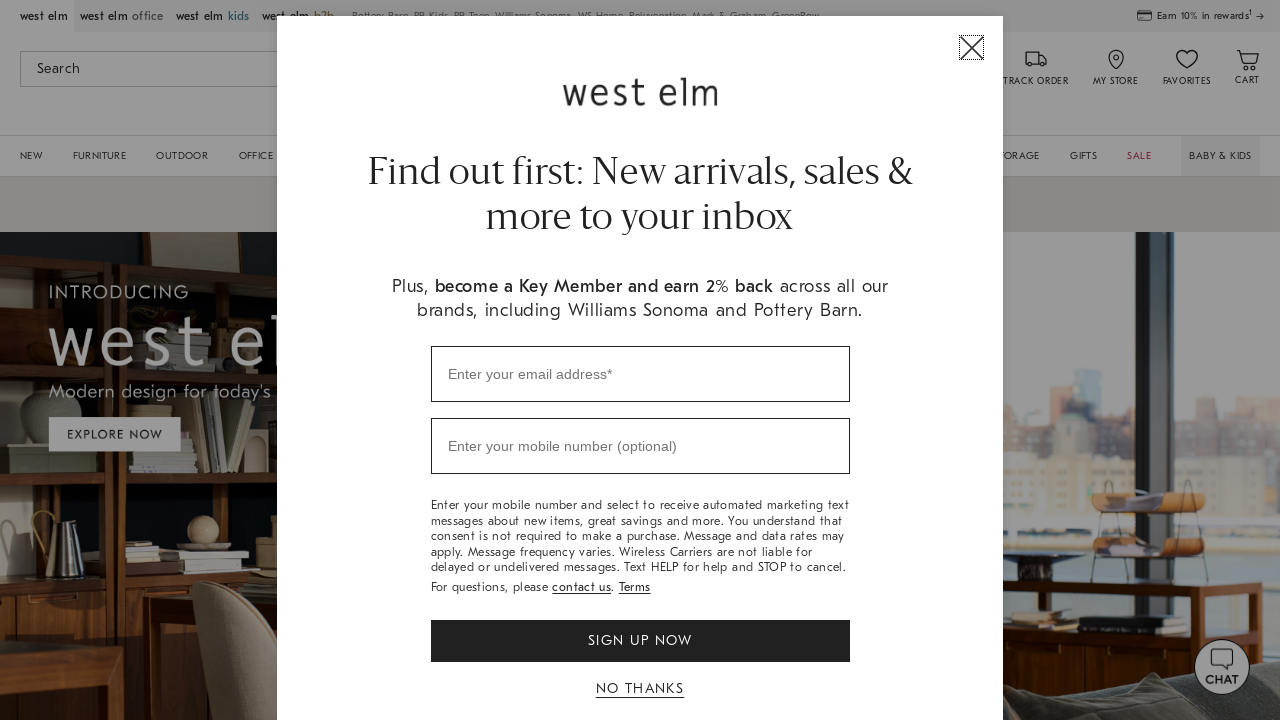

Verified West Elm title contains expected keyword
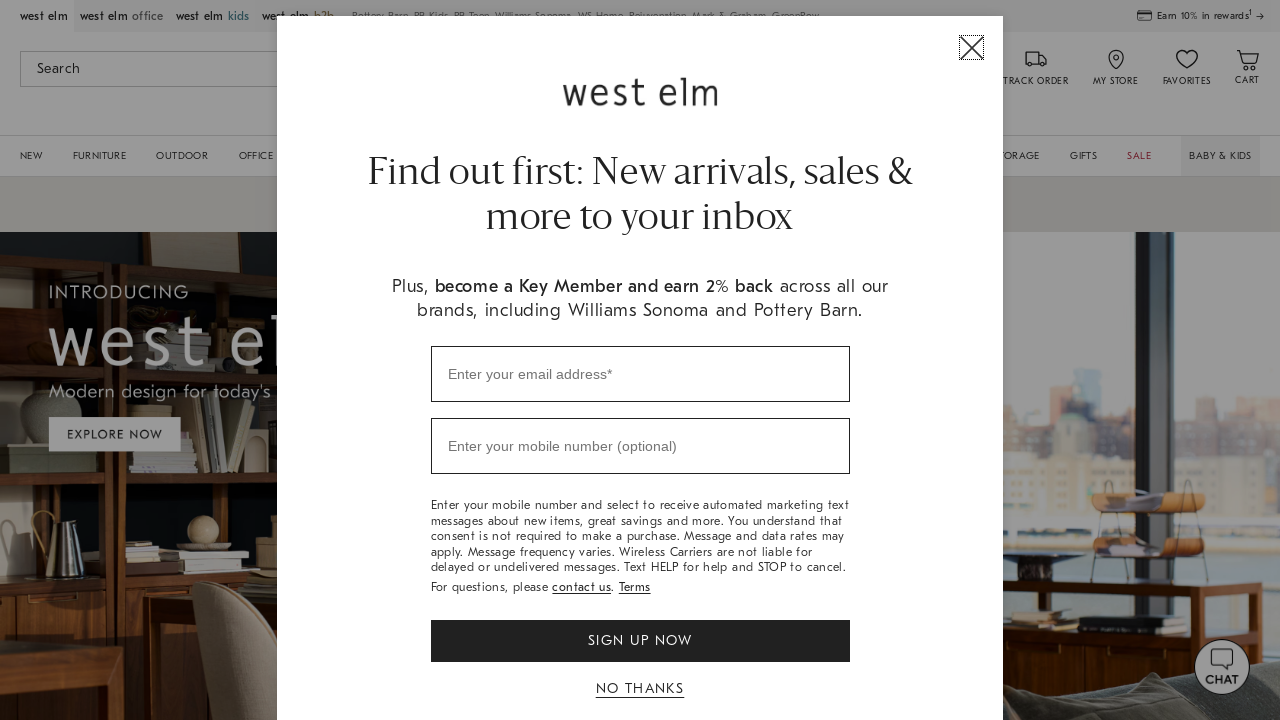

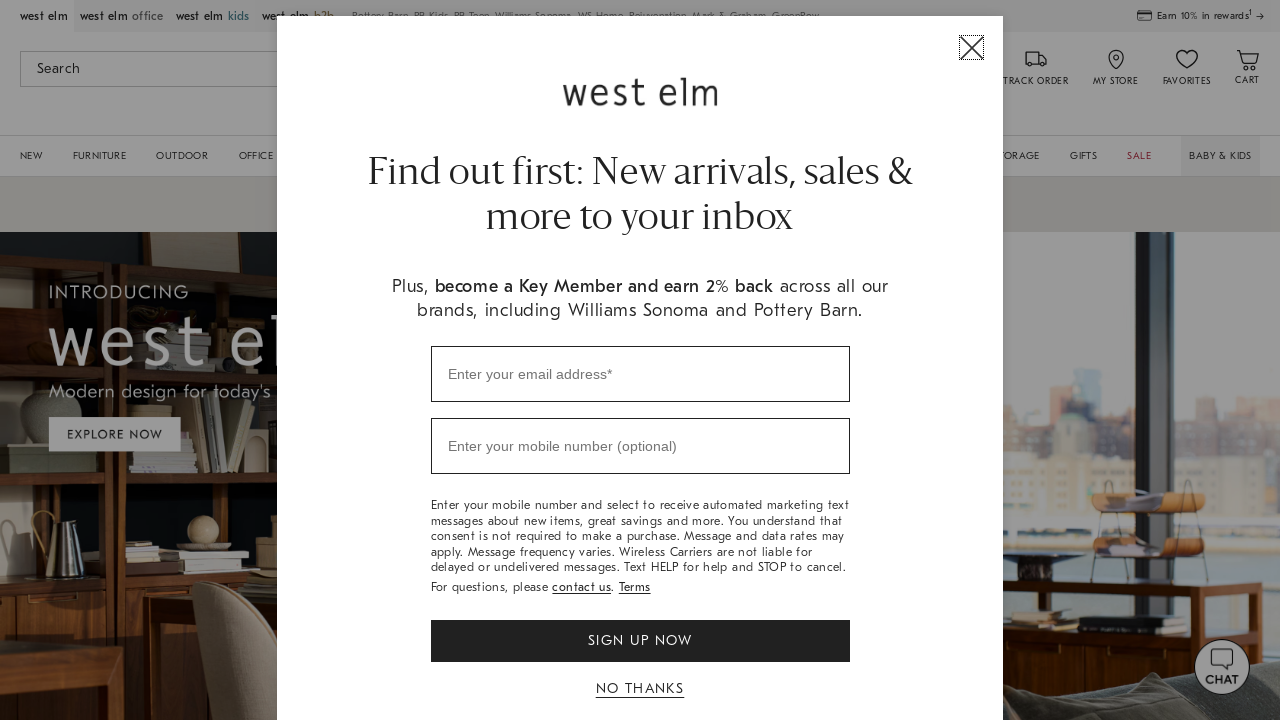